Switches to an iframe, verifies text content inside it, then switches back to main content

Starting URL: https://demoqa.com/frames

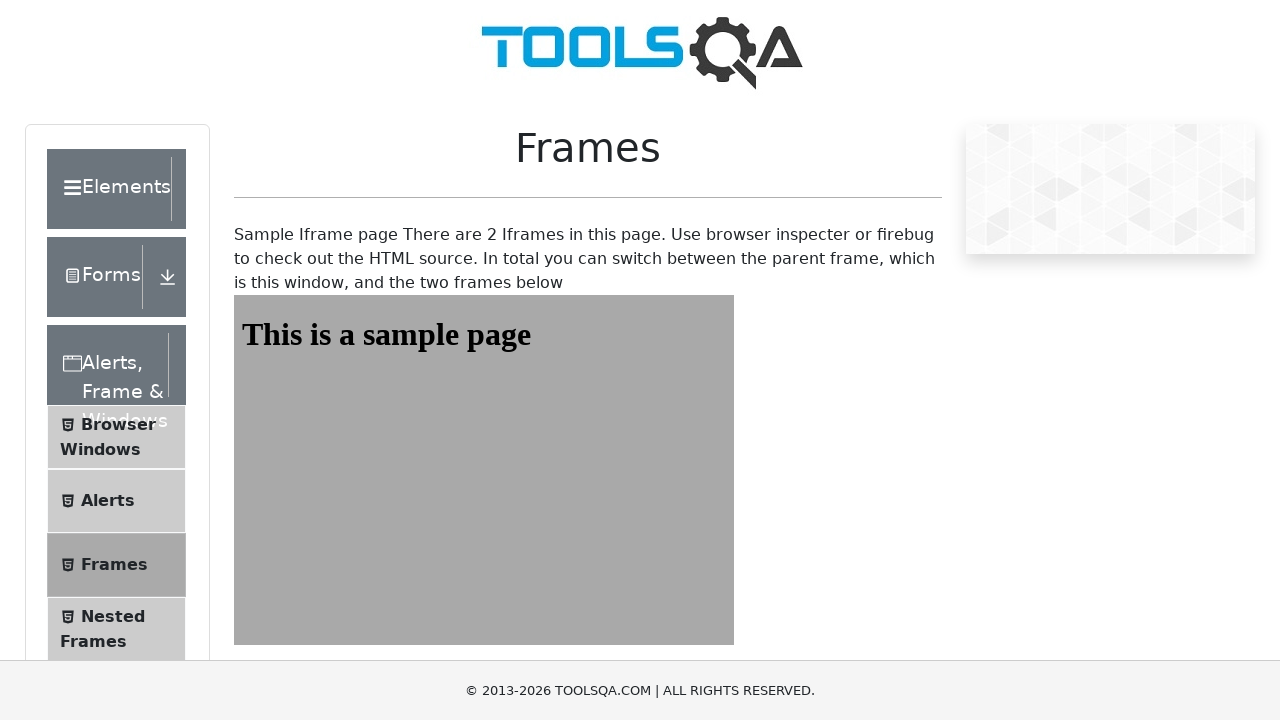

Navigated to https://demoqa.com/frames
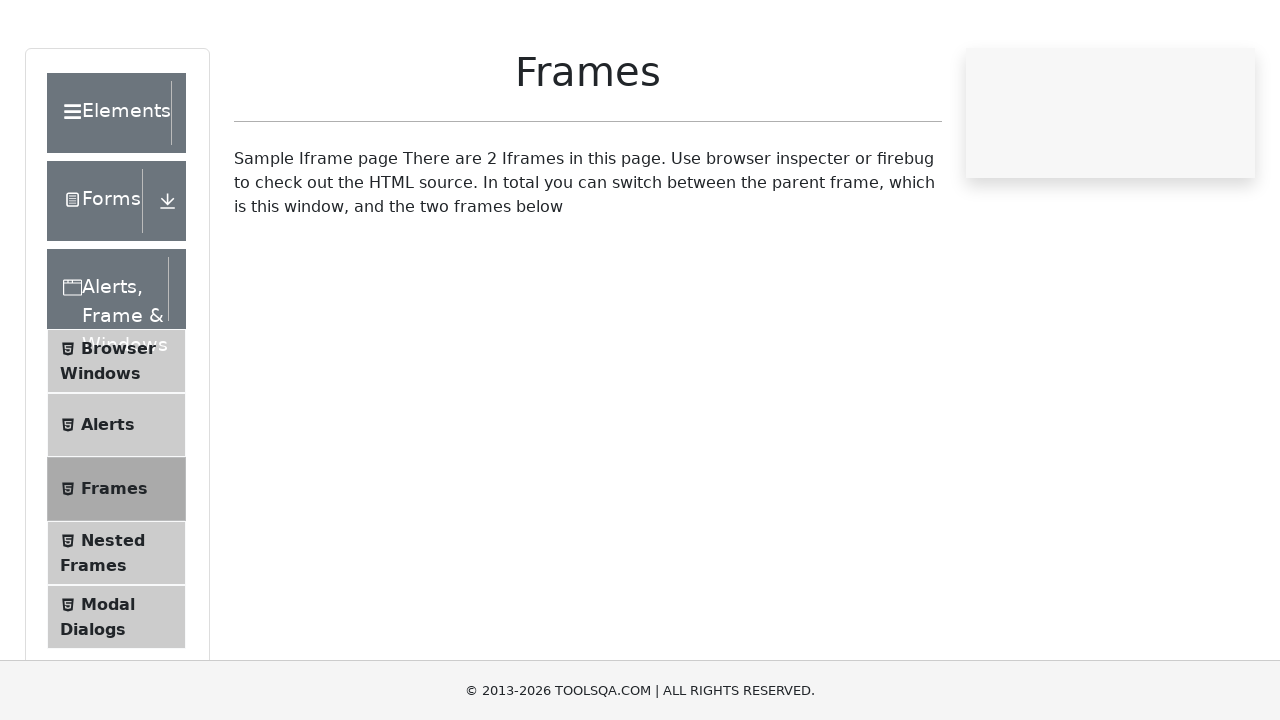

Switched to iframe with name 'frame2'
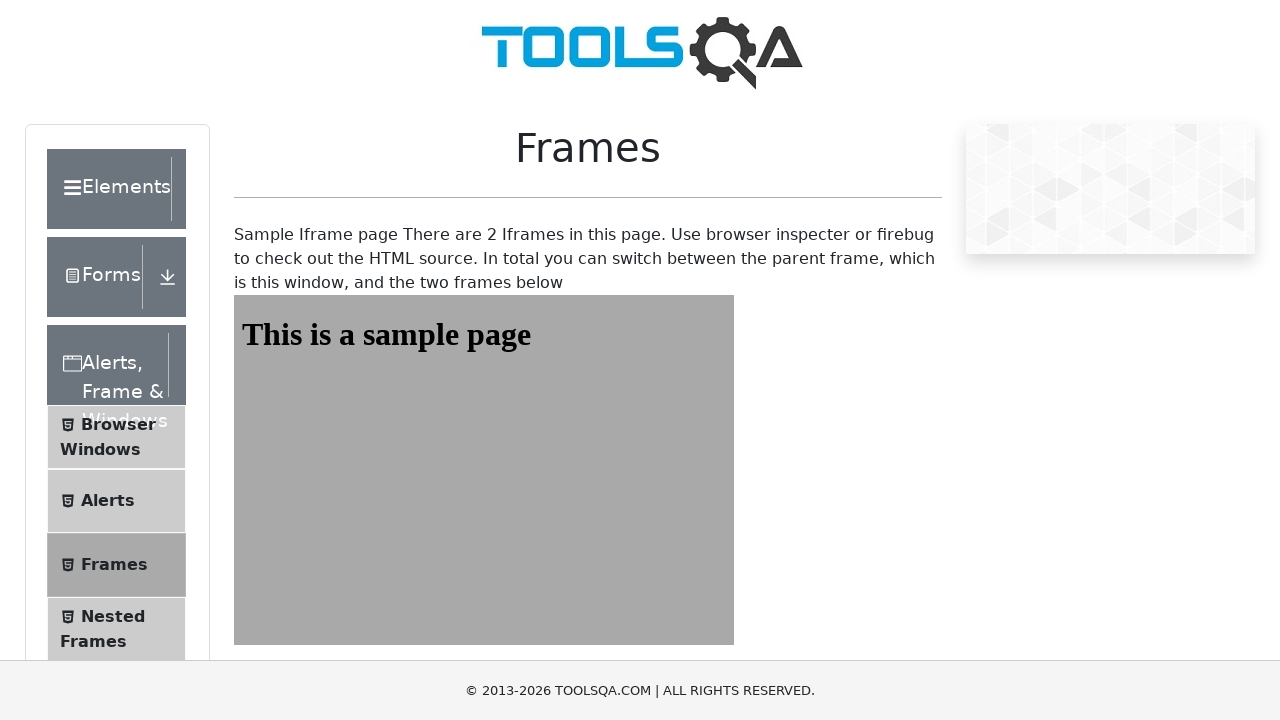

Retrieved text content from #sampleHeading element inside iframe
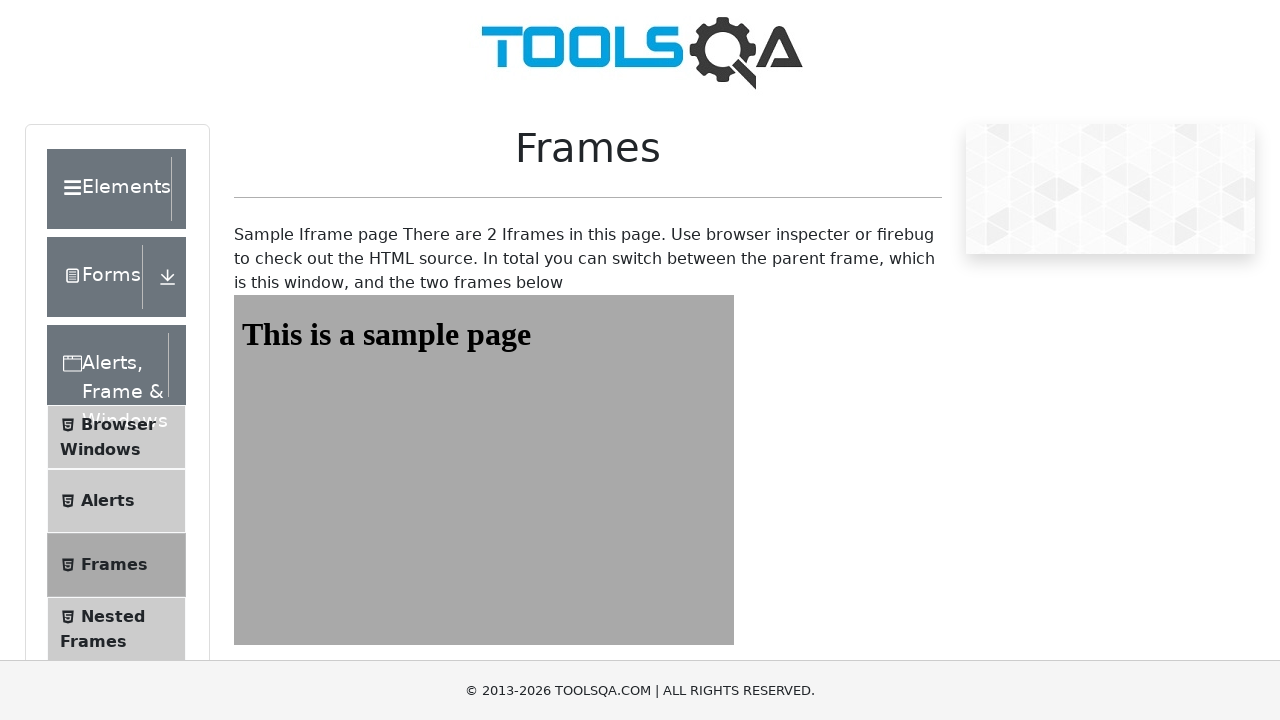

Verified that 'This is a sample page' text is present in iframe content
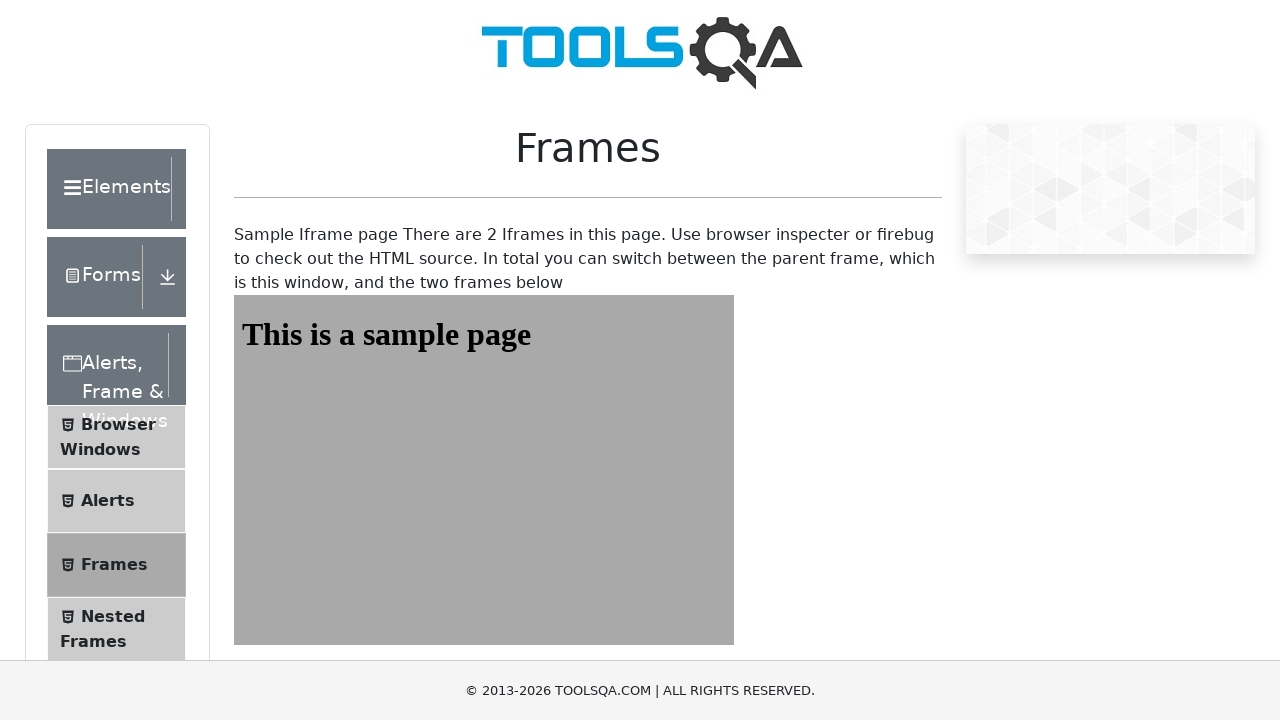

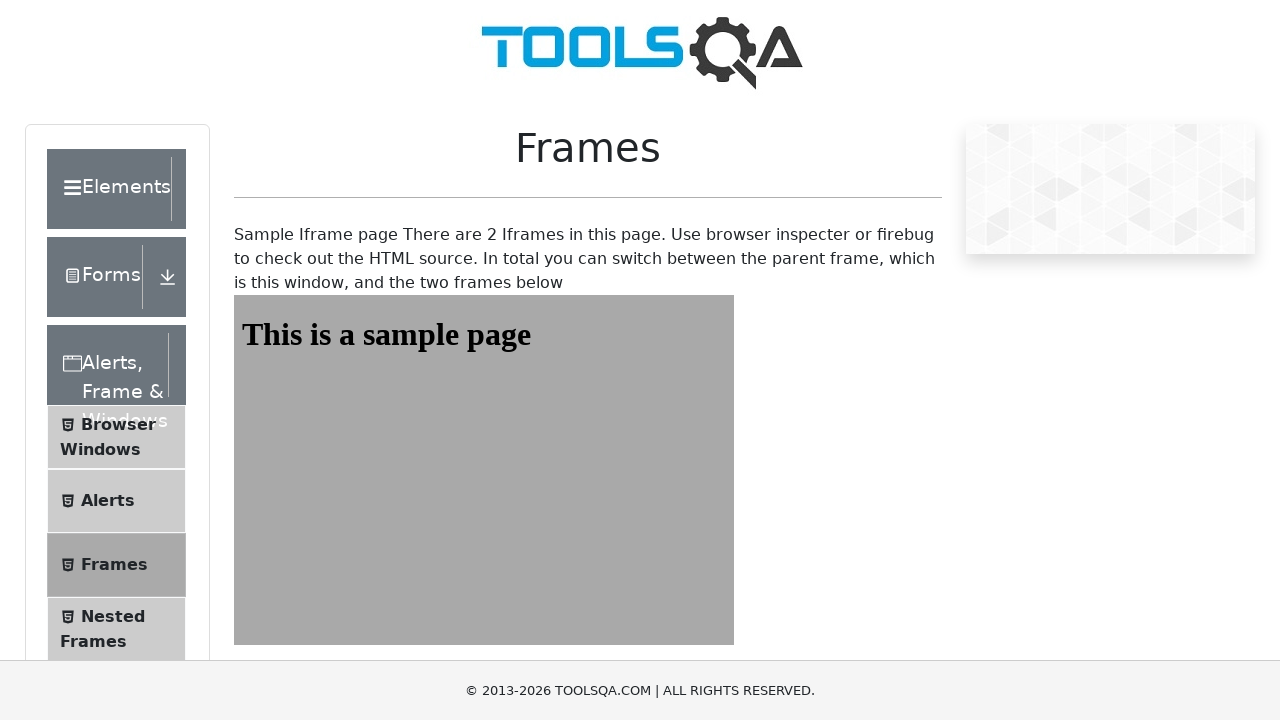